Tests drag and drop functionality on jQuery UI demo page by dragging an element and dropping it onto a target area

Starting URL: https://jqueryui.com/droppable/

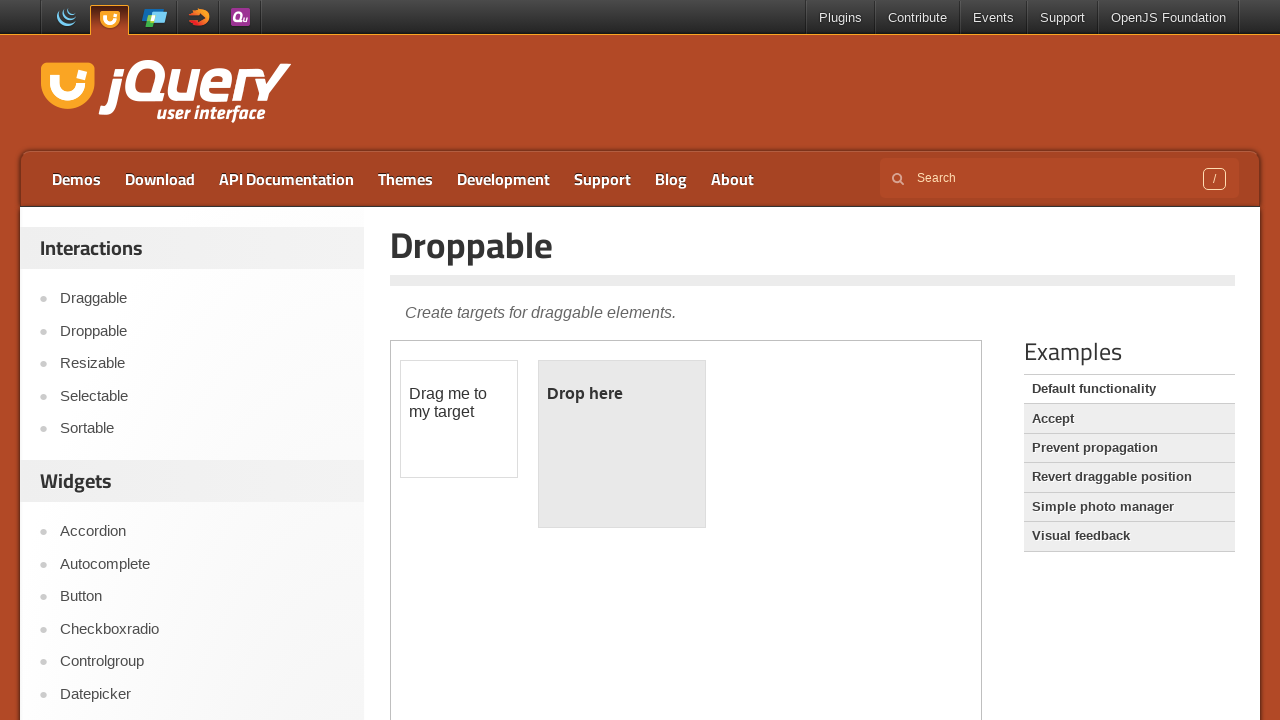

Located the iframe containing the drag and drop demo
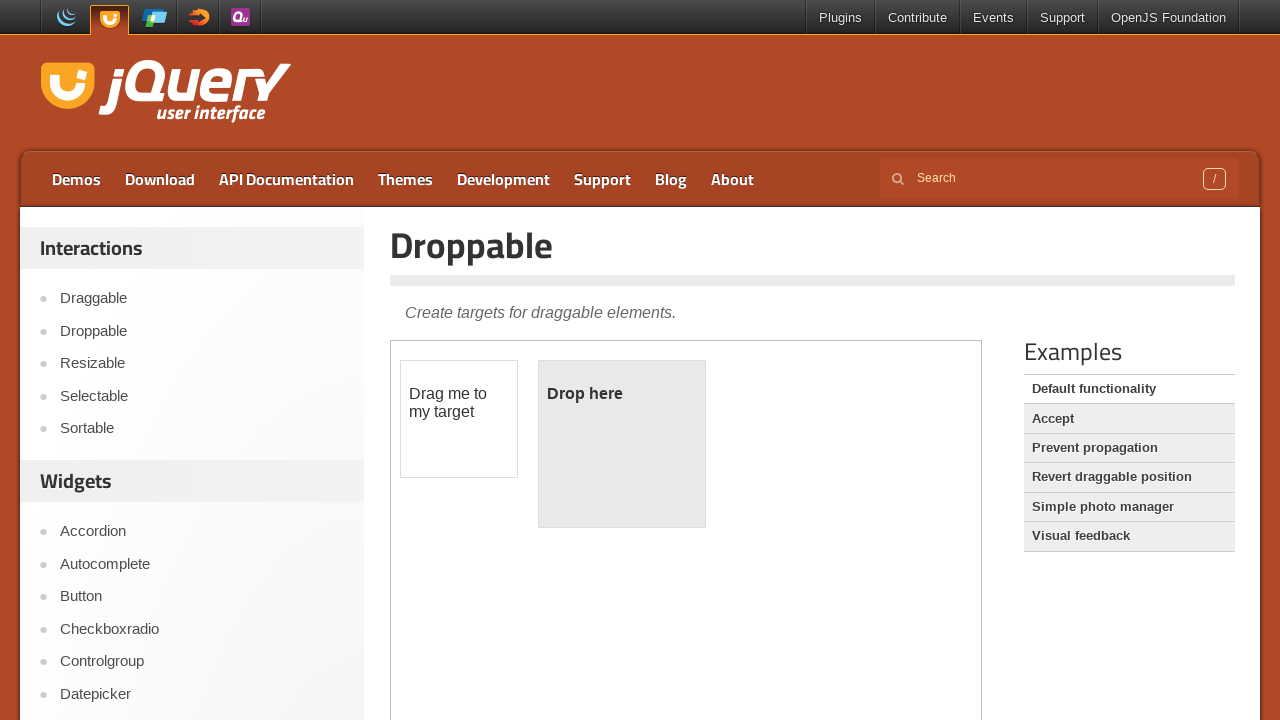

Located the draggable element
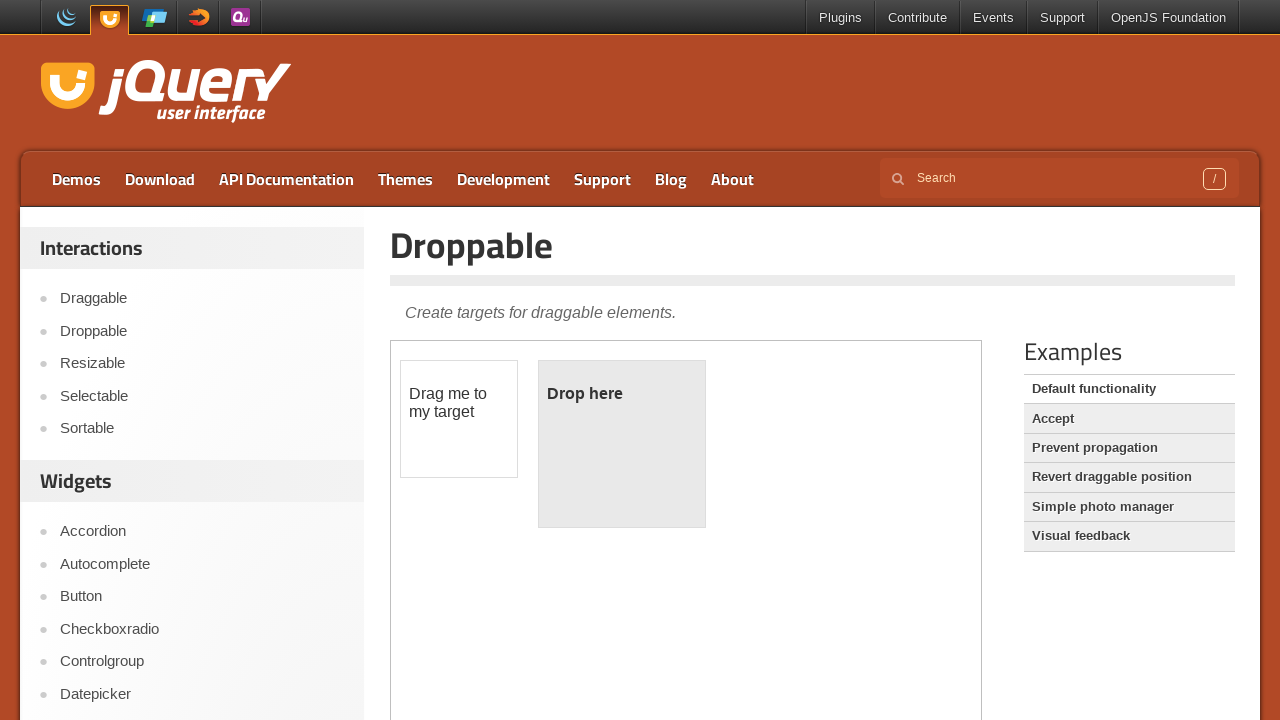

Located the droppable target area
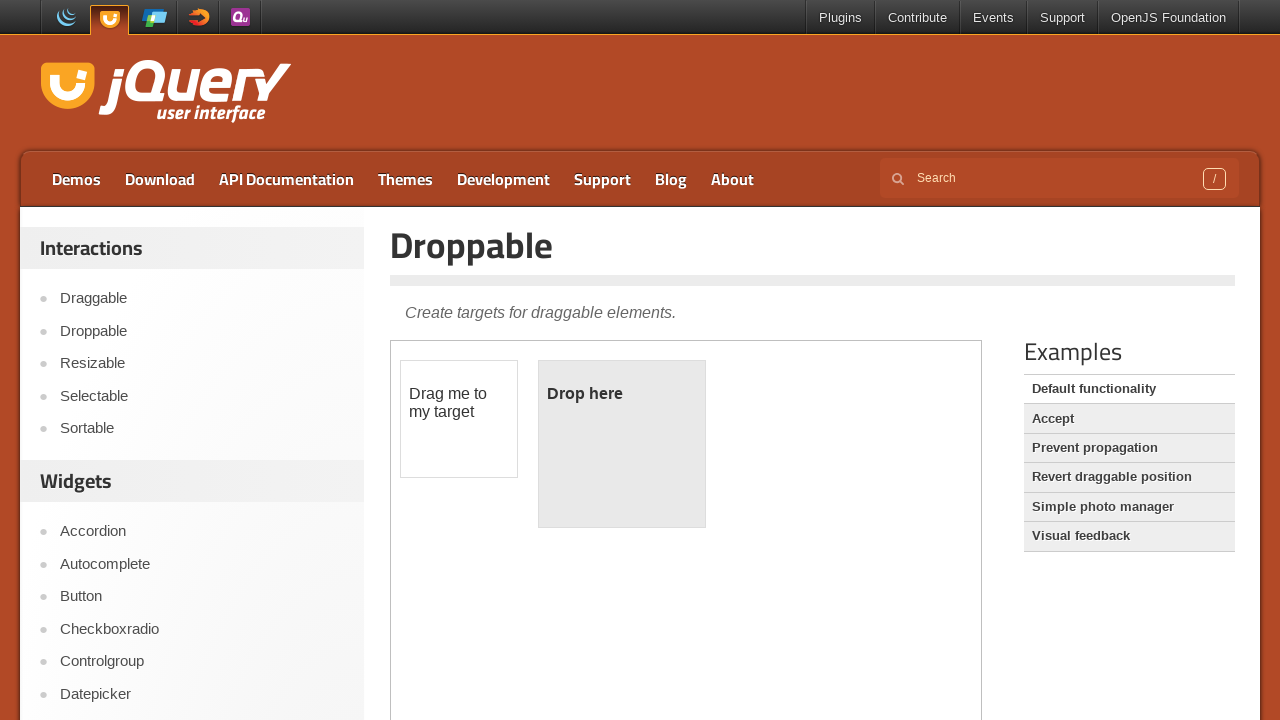

Dragged the draggable element and dropped it onto the droppable target at (622, 444)
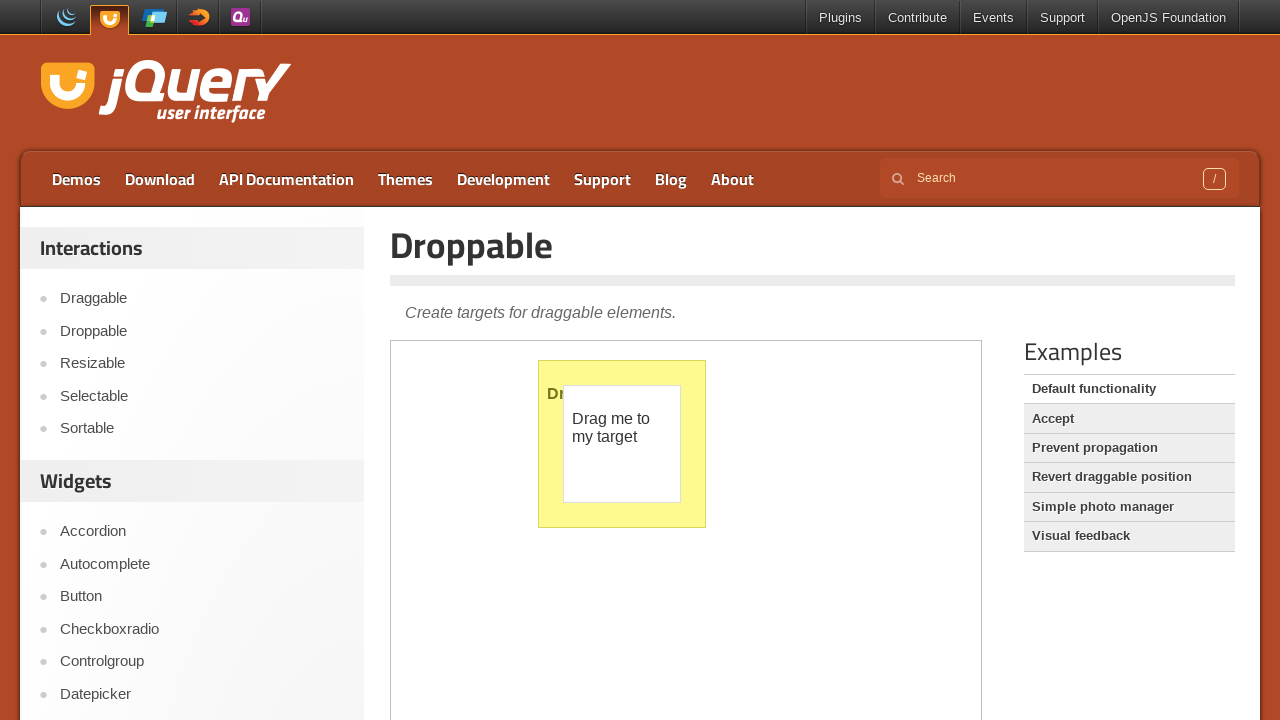

Waited 3 seconds for drag and drop operation to complete
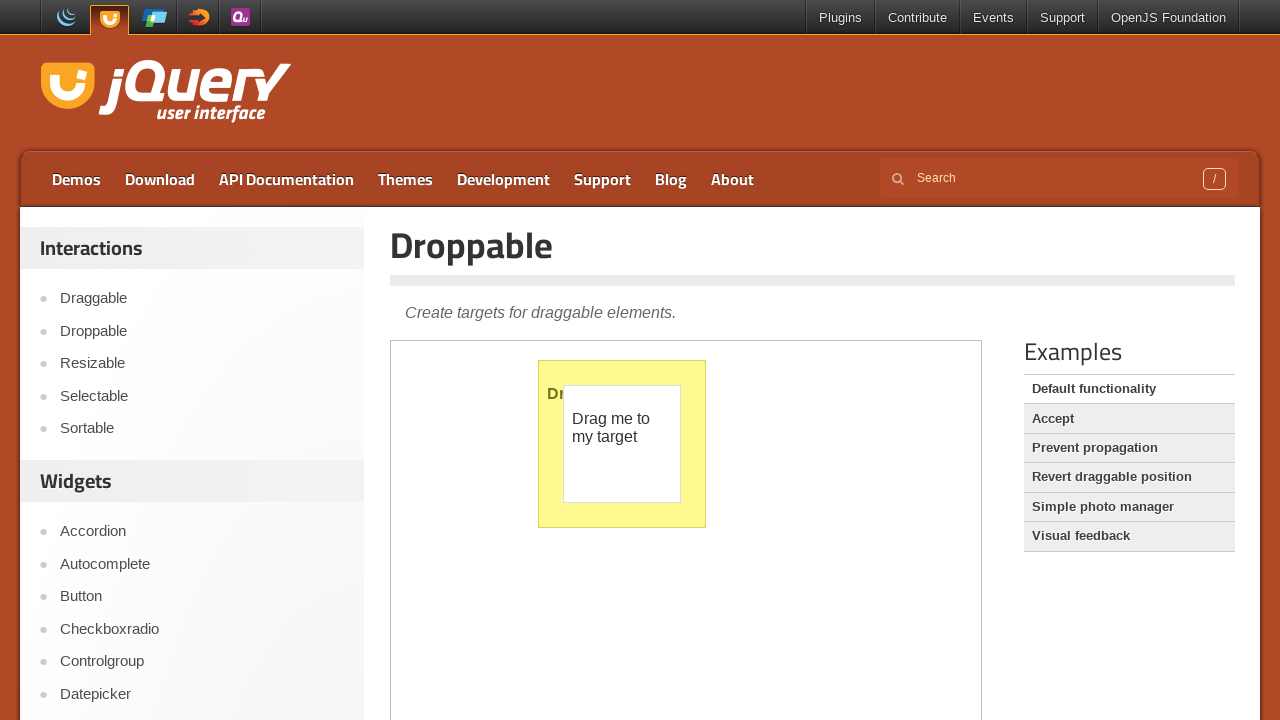

Retrieved page title: Droppable | jQuery UI
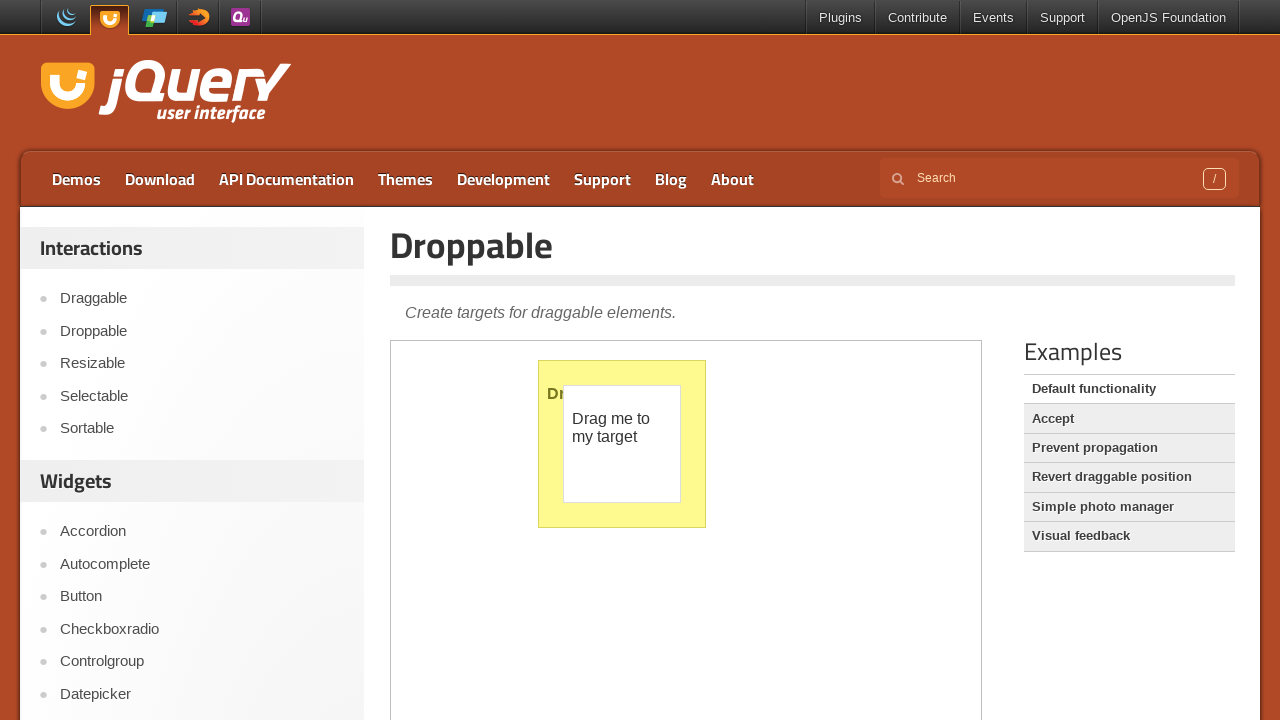

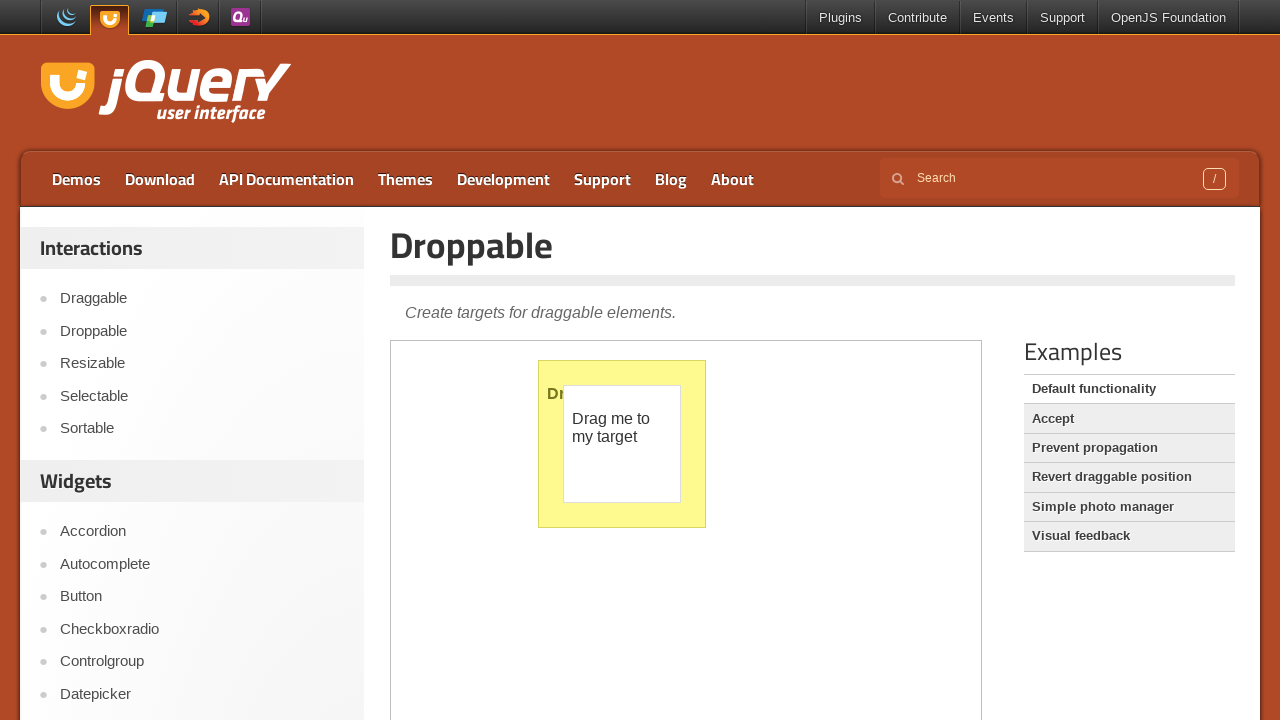